Tests the SeleniumBase documentation search functionality by searching for "GUI Commander" and navigating to the result

Starting URL: https://seleniumbase.io/help_docs/install/

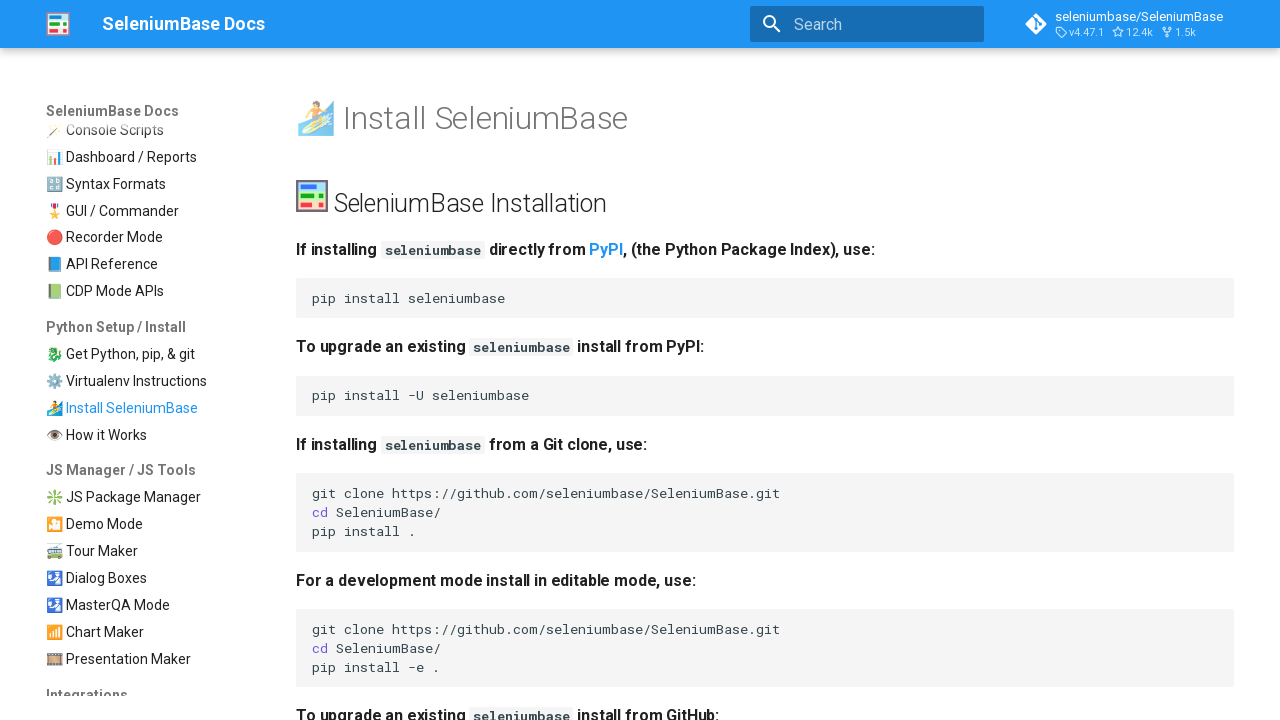

Filled search box with 'GUI Commander' on input[aria-label="Search"]
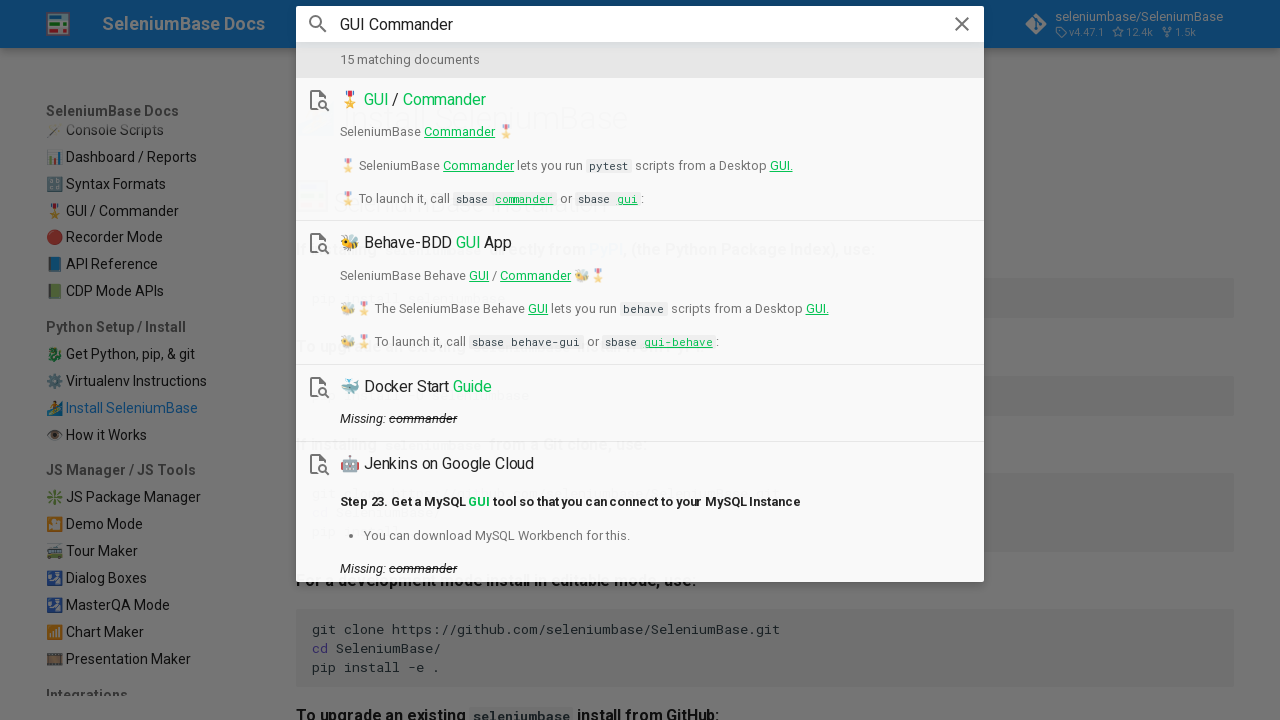

Clicked on search result containing 'Commander' at (444, 100) on mark:has-text("Commander")
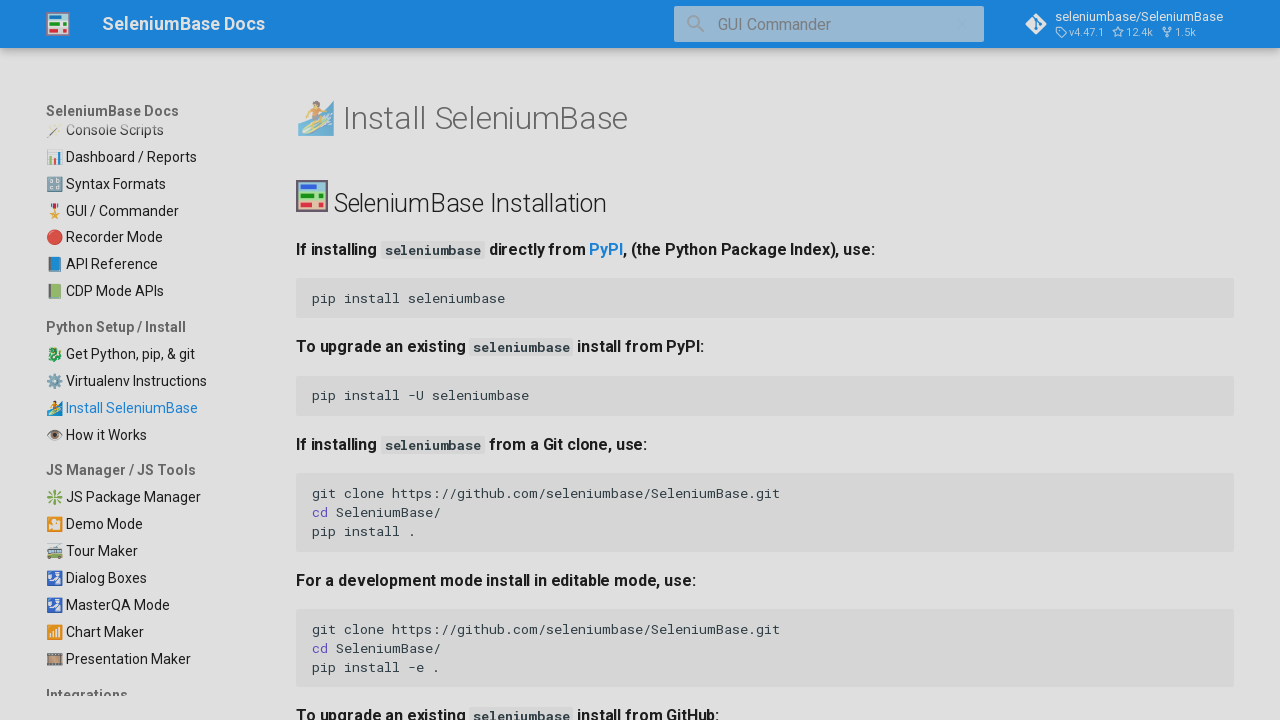

Verified page title contains 'GUI / Commander'
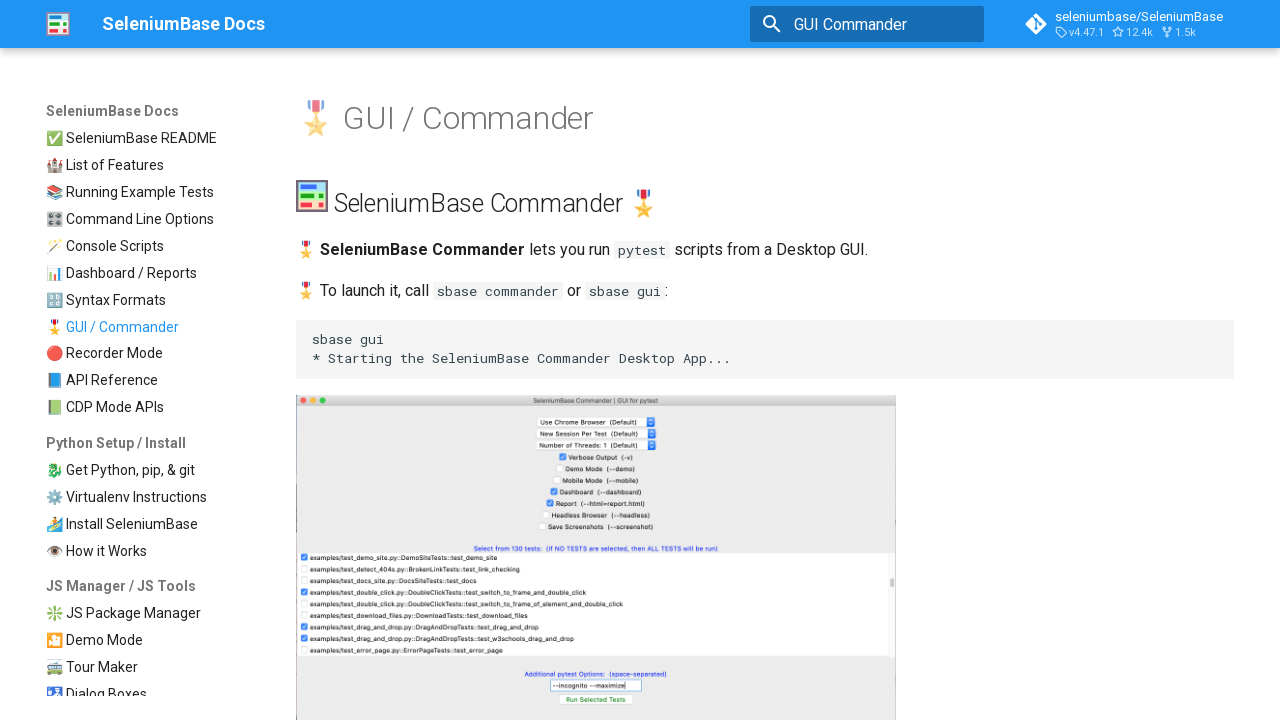

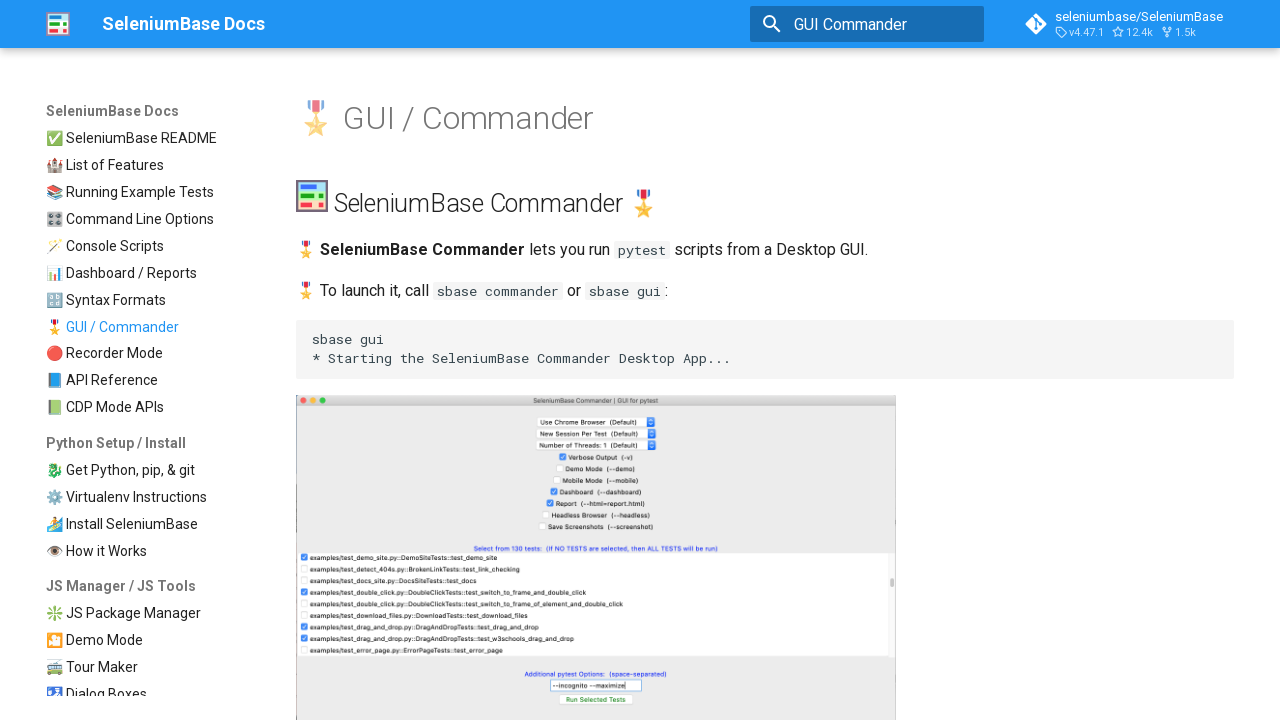